Tests that entered text is trimmed when editing a todo item

Starting URL: https://demo.playwright.dev/todomvc

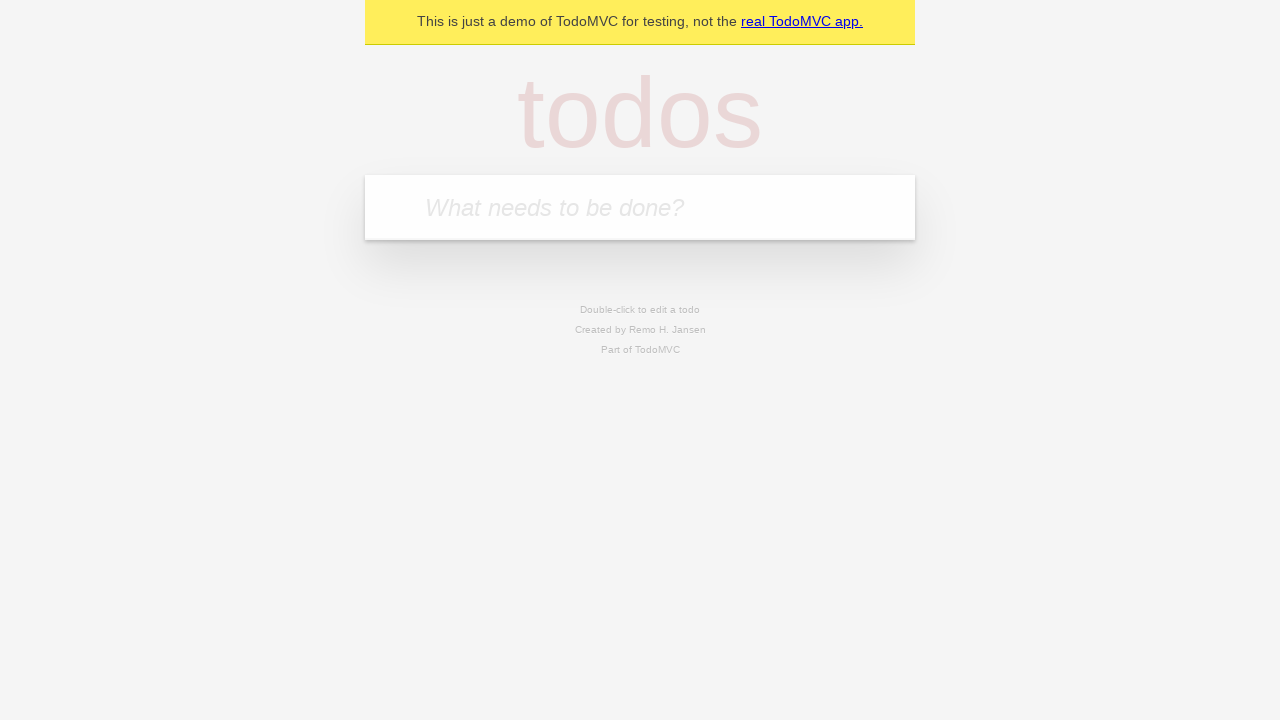

Located the todo input field
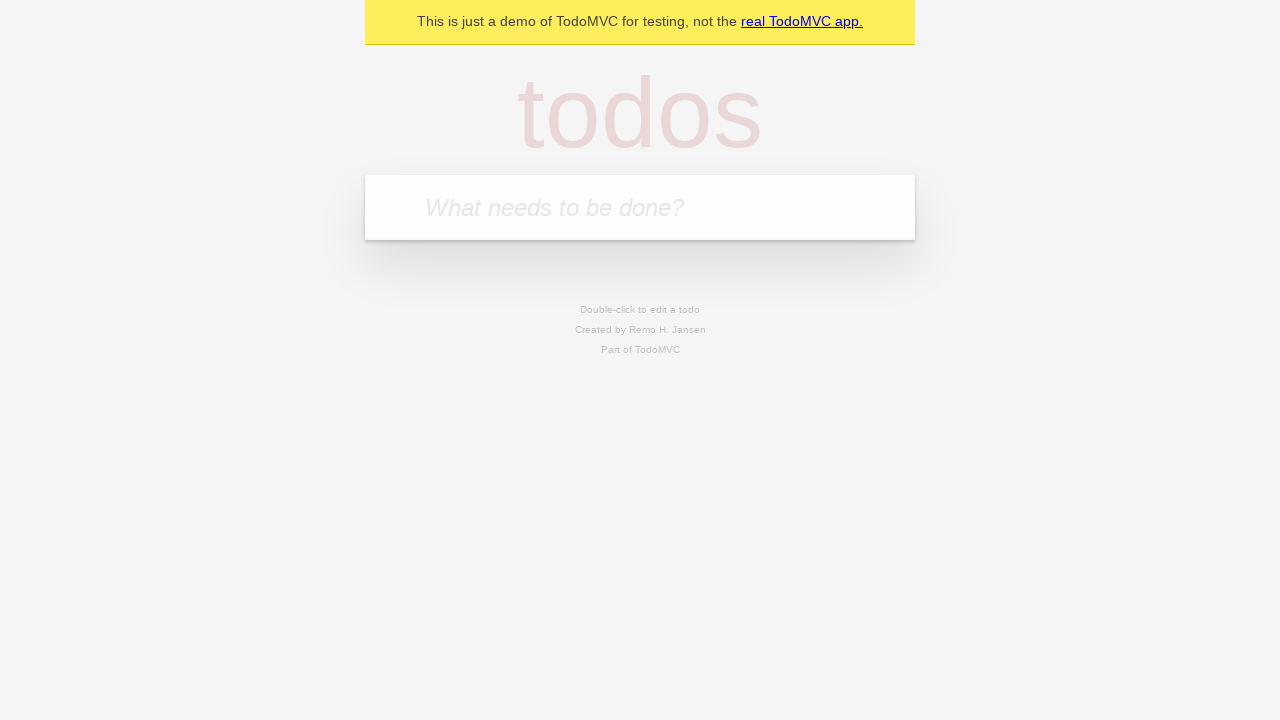

Filled todo input with 'buy some cheese' on internal:attr=[placeholder="What needs to be done?"i]
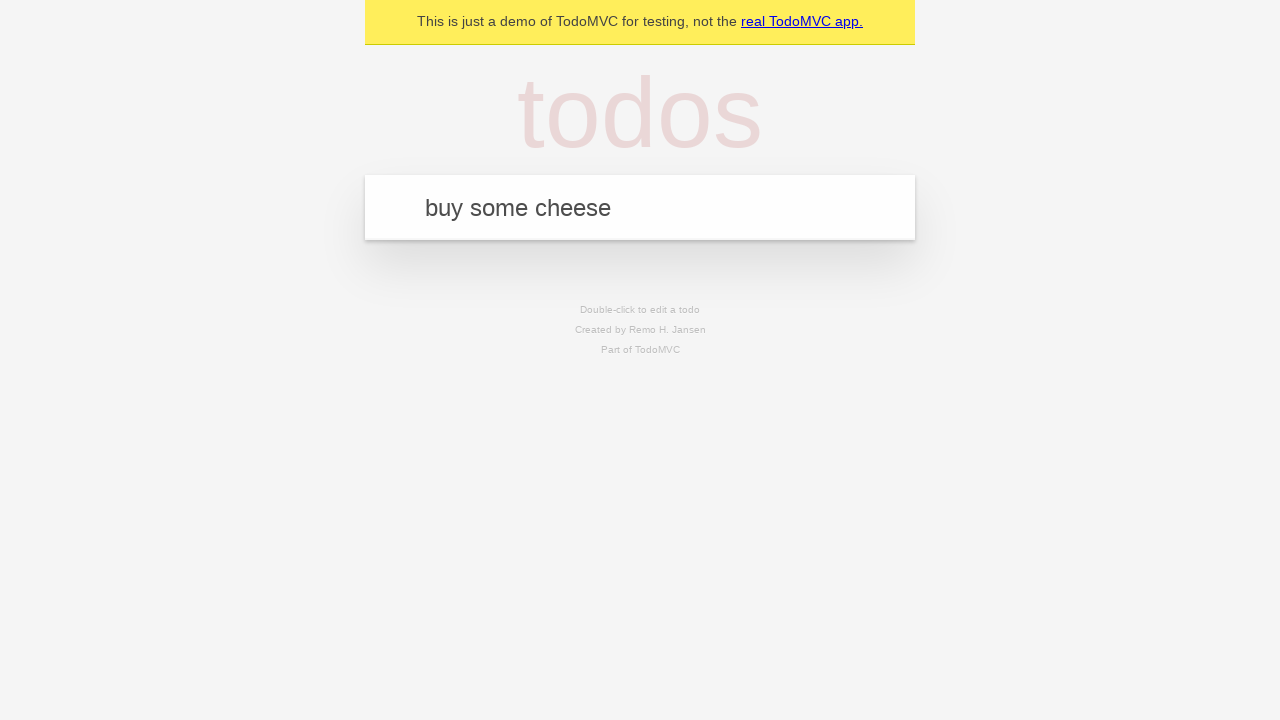

Pressed Enter to create todo 'buy some cheese' on internal:attr=[placeholder="What needs to be done?"i]
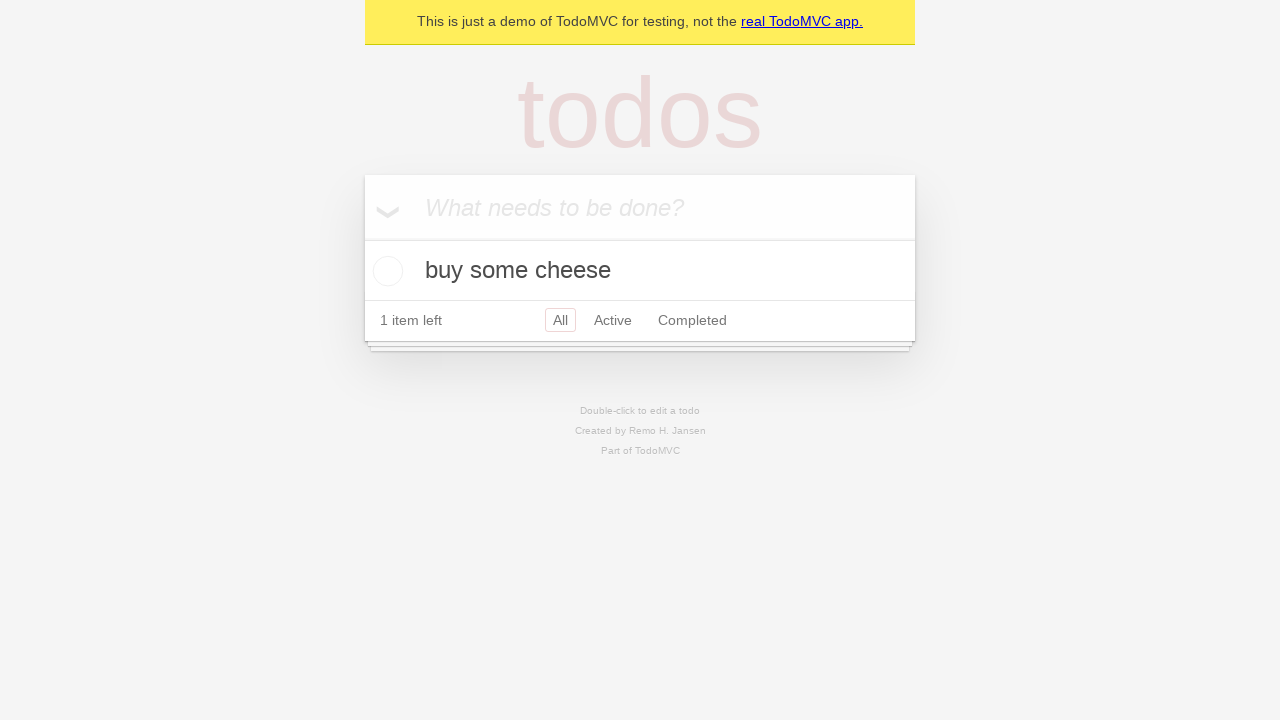

Filled todo input with 'feed the cat' on internal:attr=[placeholder="What needs to be done?"i]
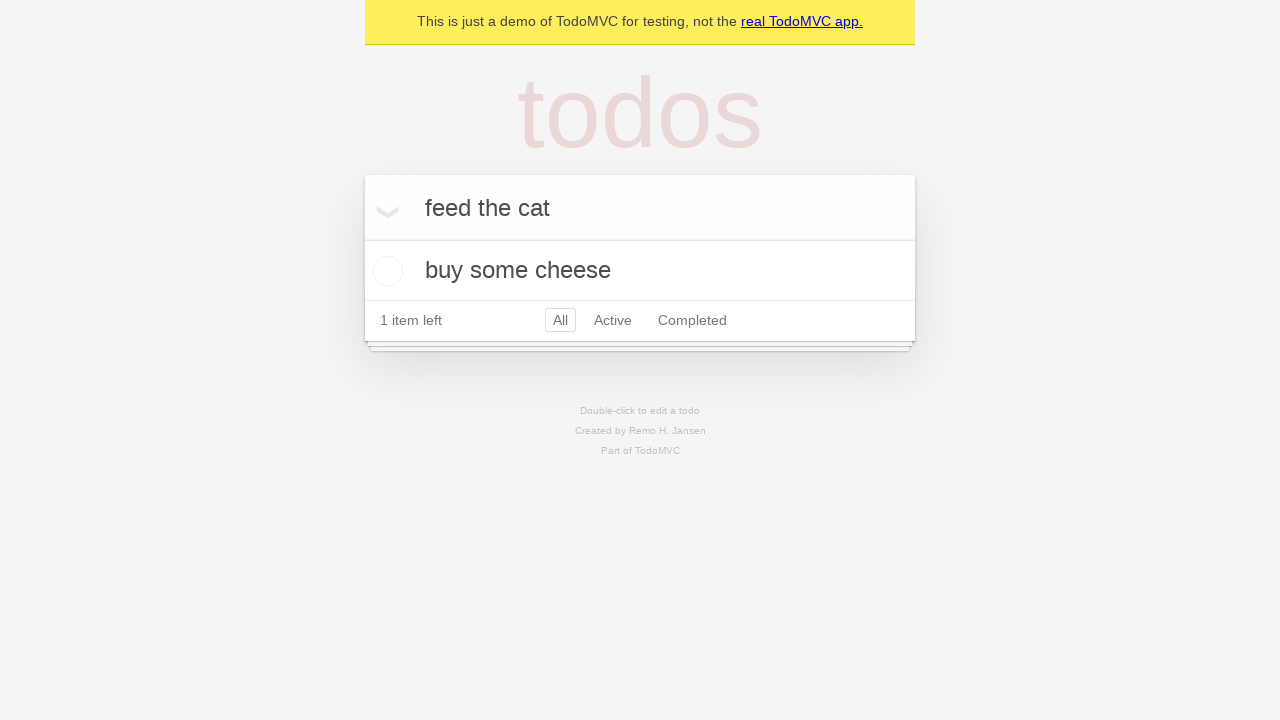

Pressed Enter to create todo 'feed the cat' on internal:attr=[placeholder="What needs to be done?"i]
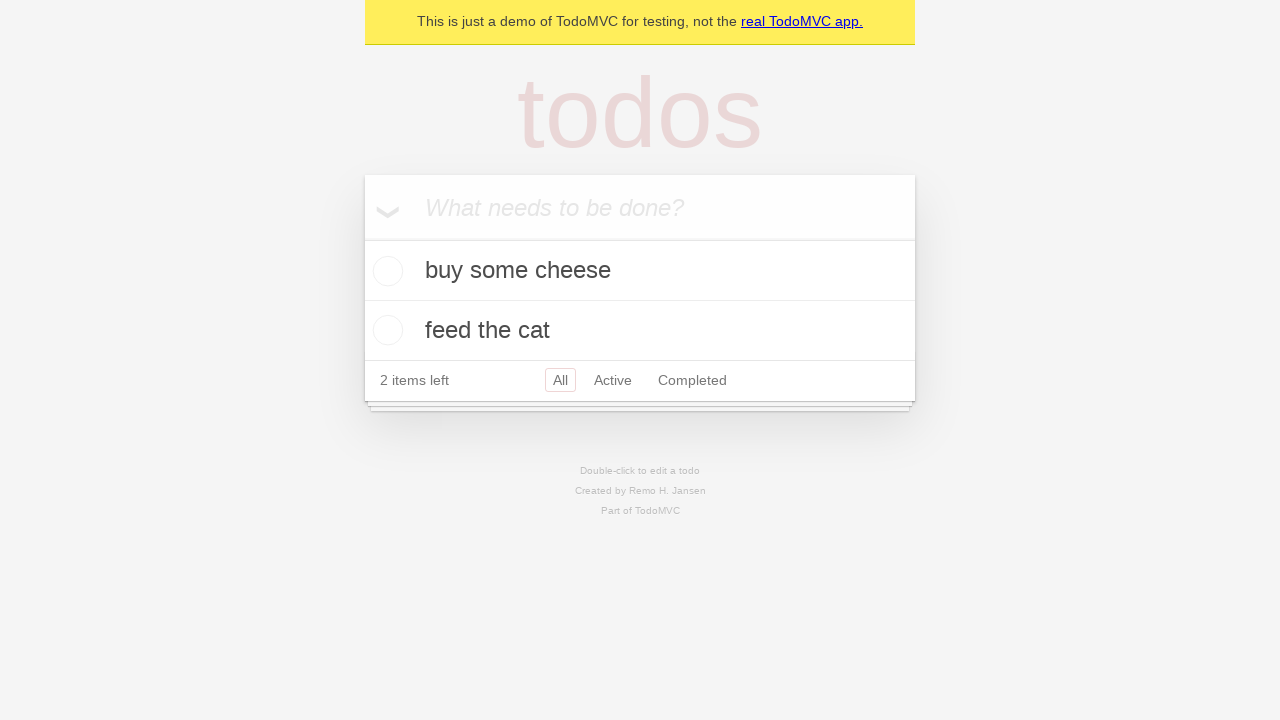

Filled todo input with 'book a doctors appointment' on internal:attr=[placeholder="What needs to be done?"i]
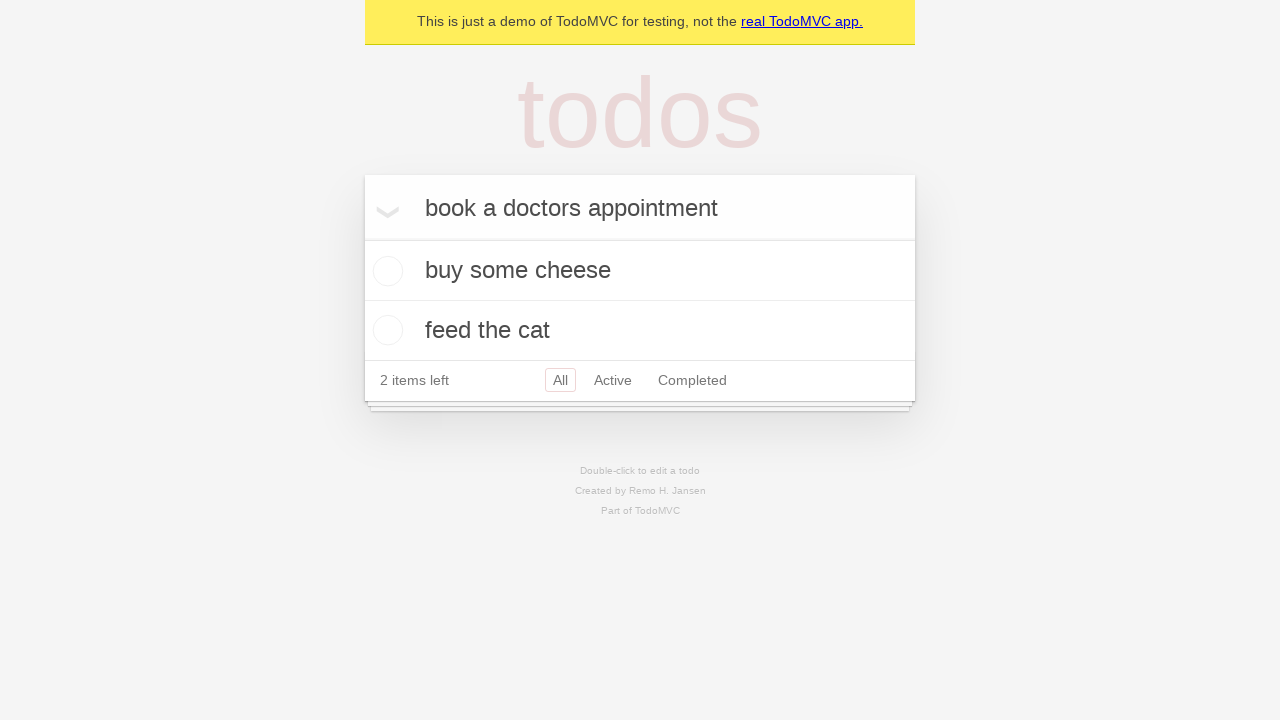

Pressed Enter to create todo 'book a doctors appointment' on internal:attr=[placeholder="What needs to be done?"i]
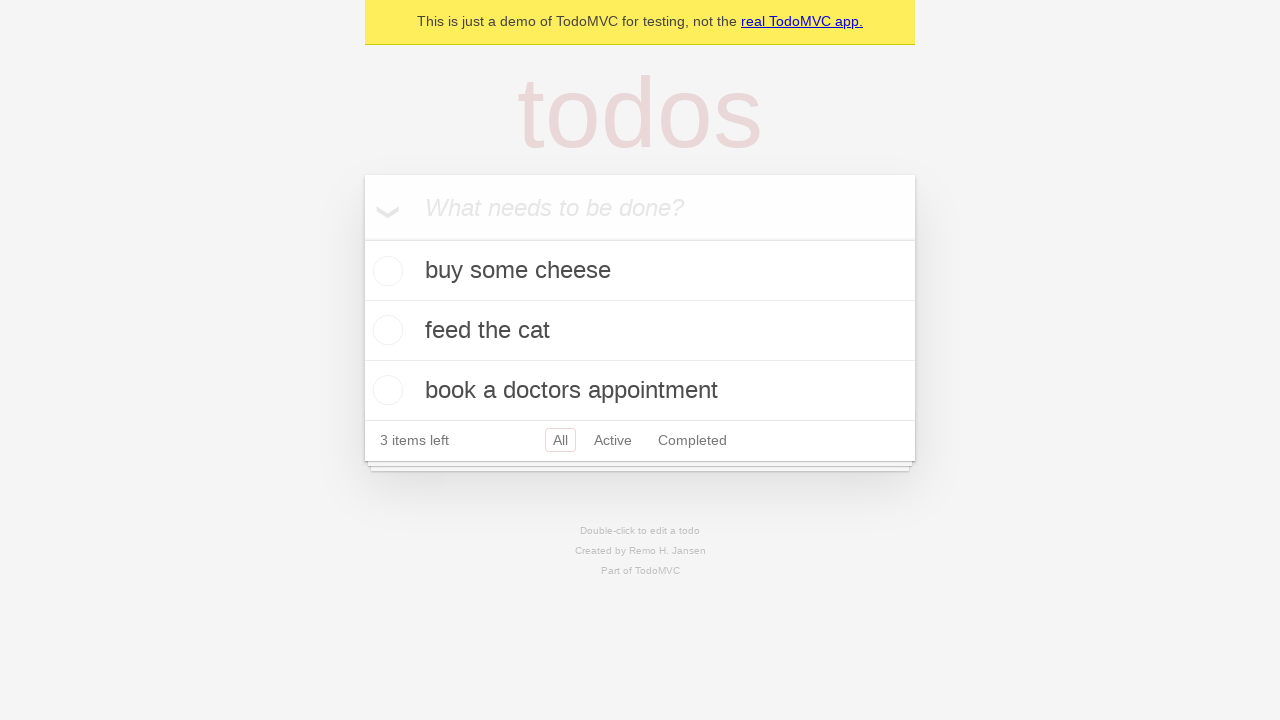

Waited for third todo item to be created
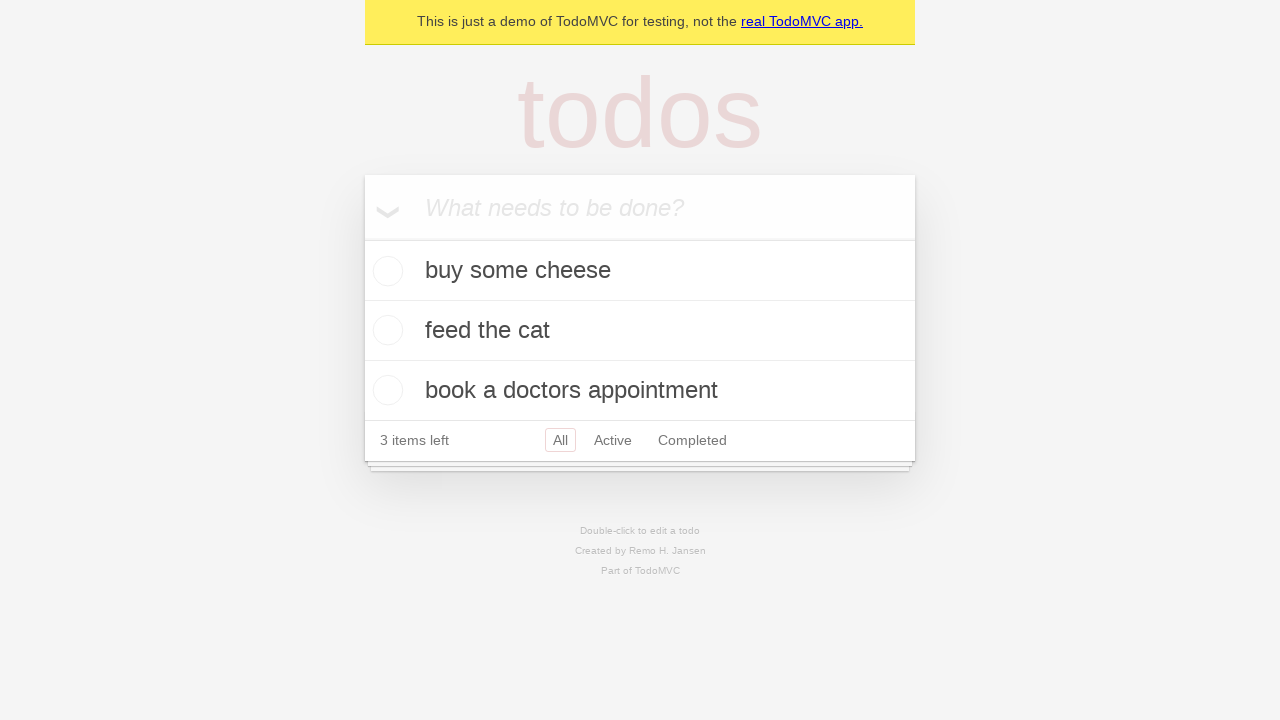

Located the second todo item
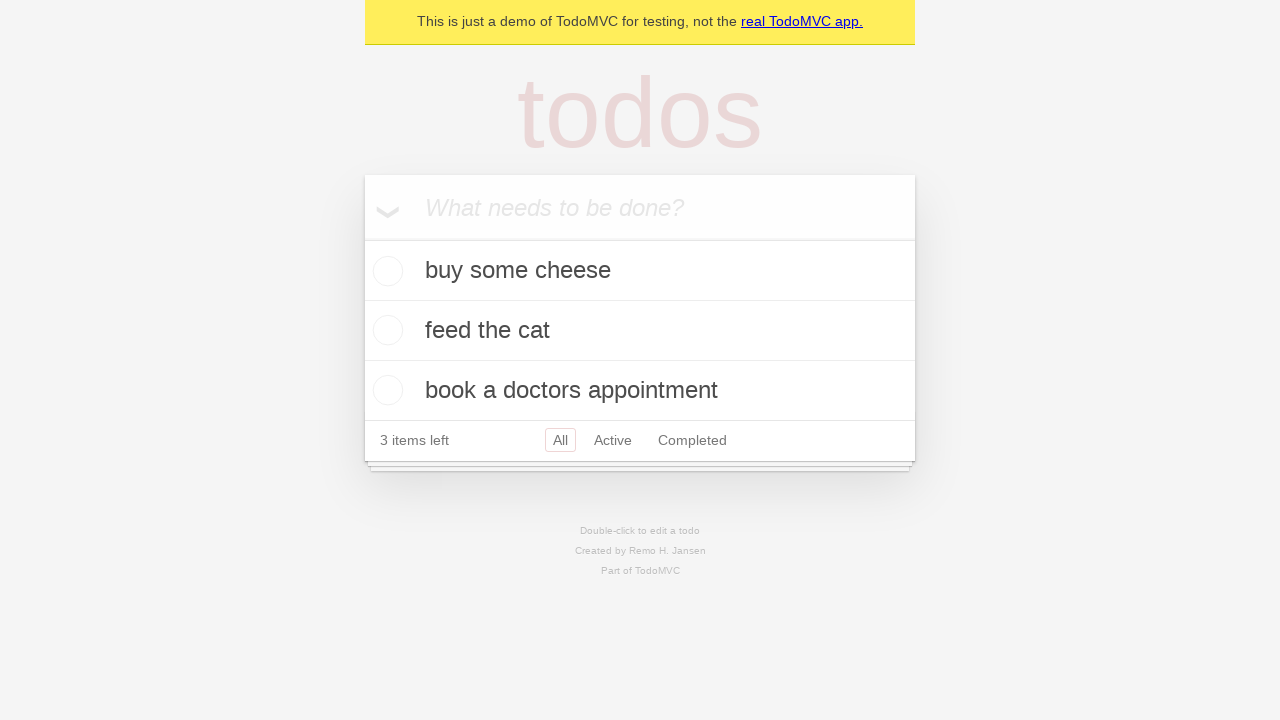

Double-clicked second todo to enter edit mode at (640, 331) on internal:testid=[data-testid="todo-item"s] >> nth=1
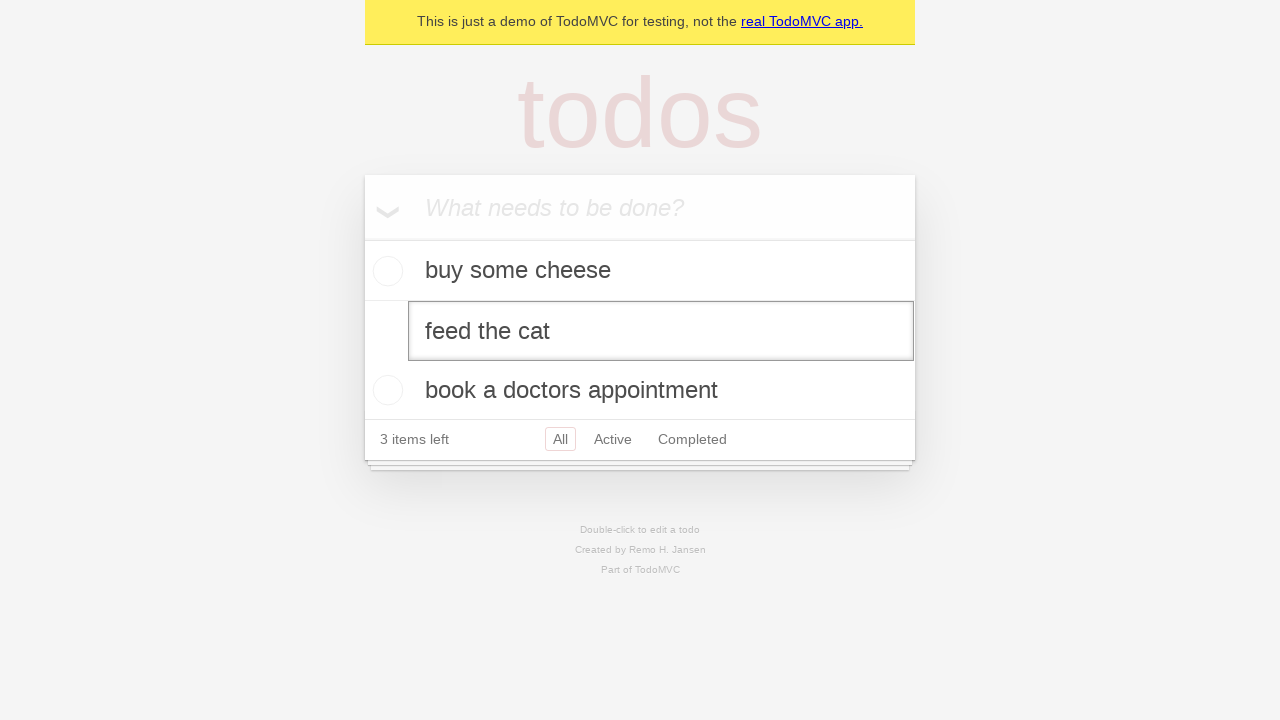

Located the edit input field
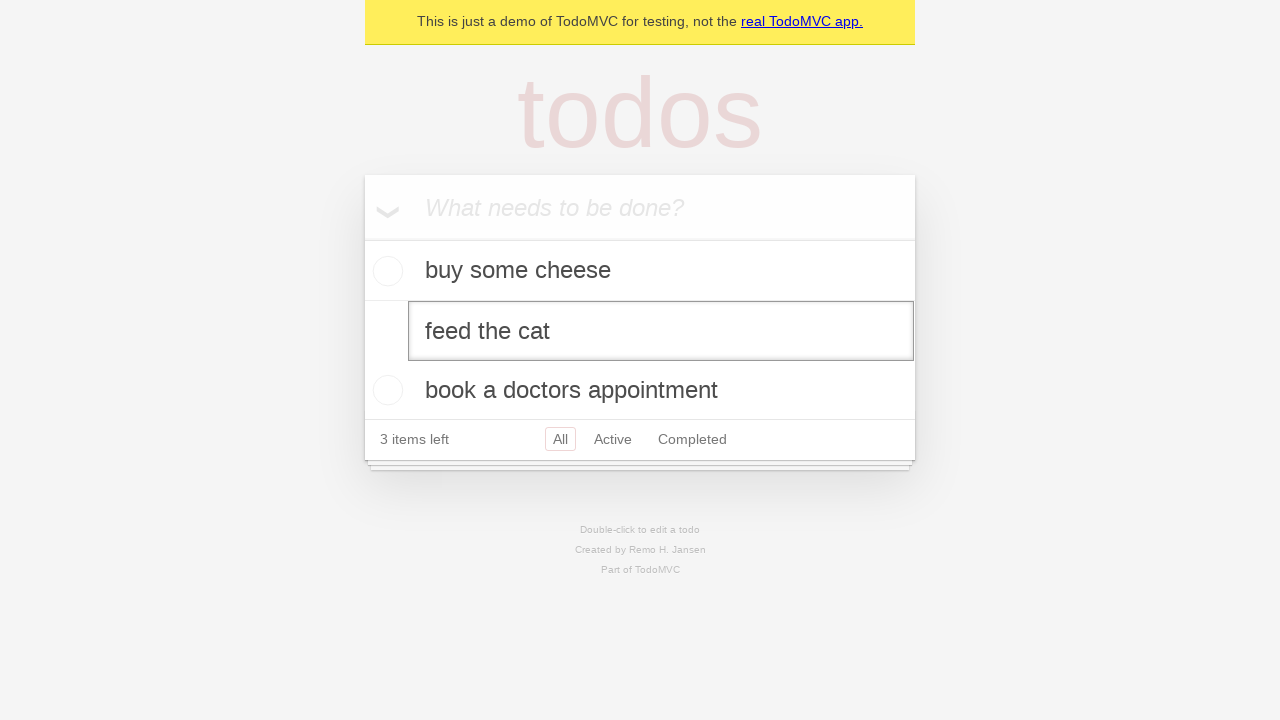

Filled edit input with whitespace-padded text '    buy some sausages    ' on internal:testid=[data-testid="todo-item"s] >> nth=1 >> internal:role=textbox[nam
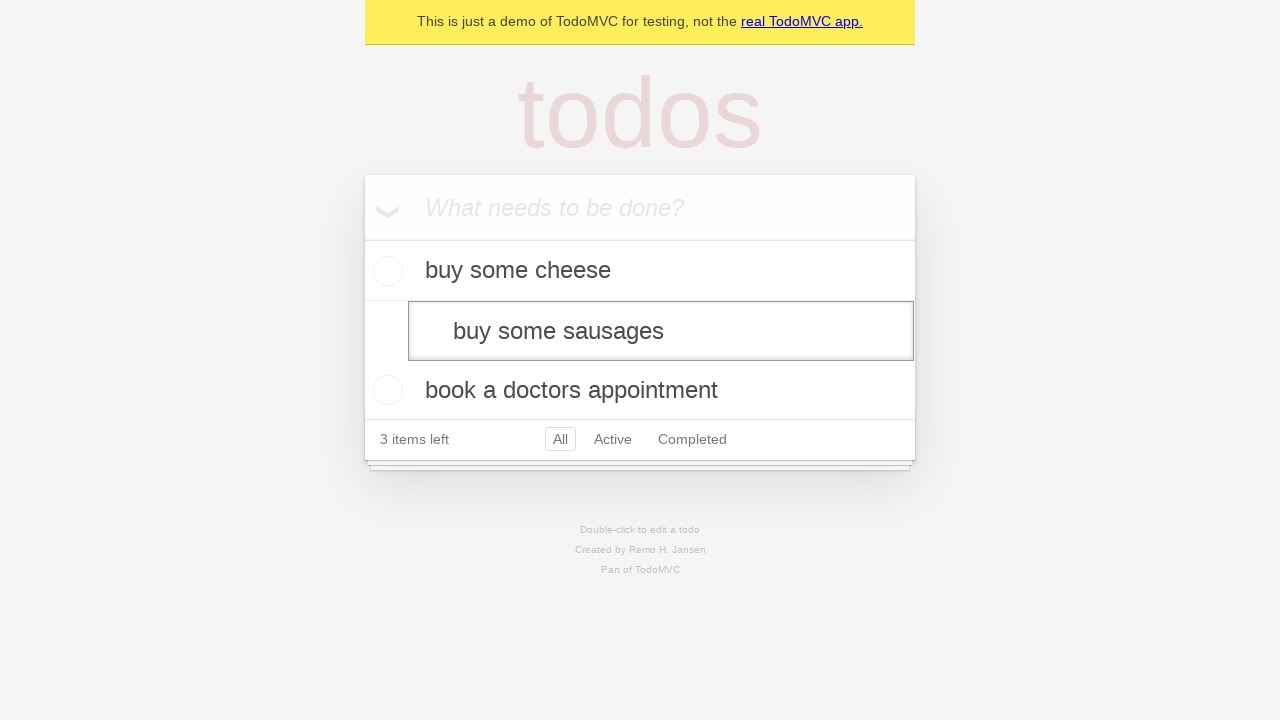

Pressed Enter to confirm the edited todo with trimming on internal:testid=[data-testid="todo-item"s] >> nth=1 >> internal:role=textbox[nam
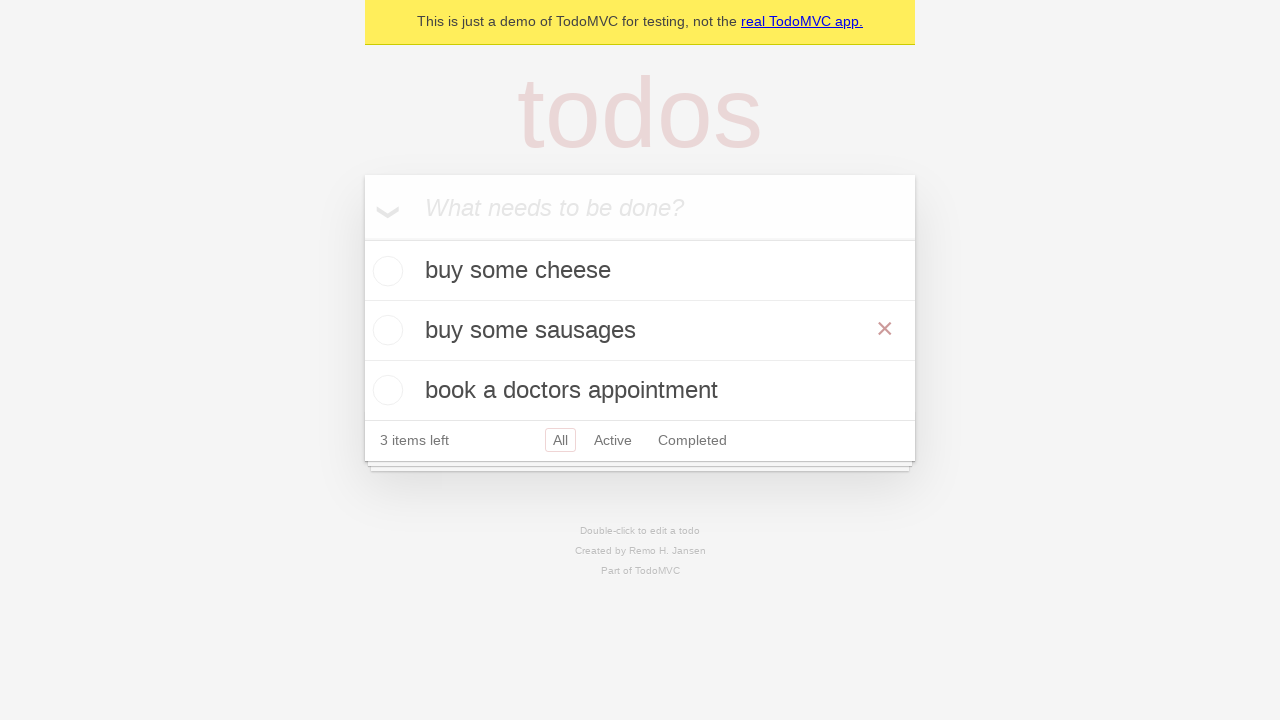

Waited 500ms for edit to complete
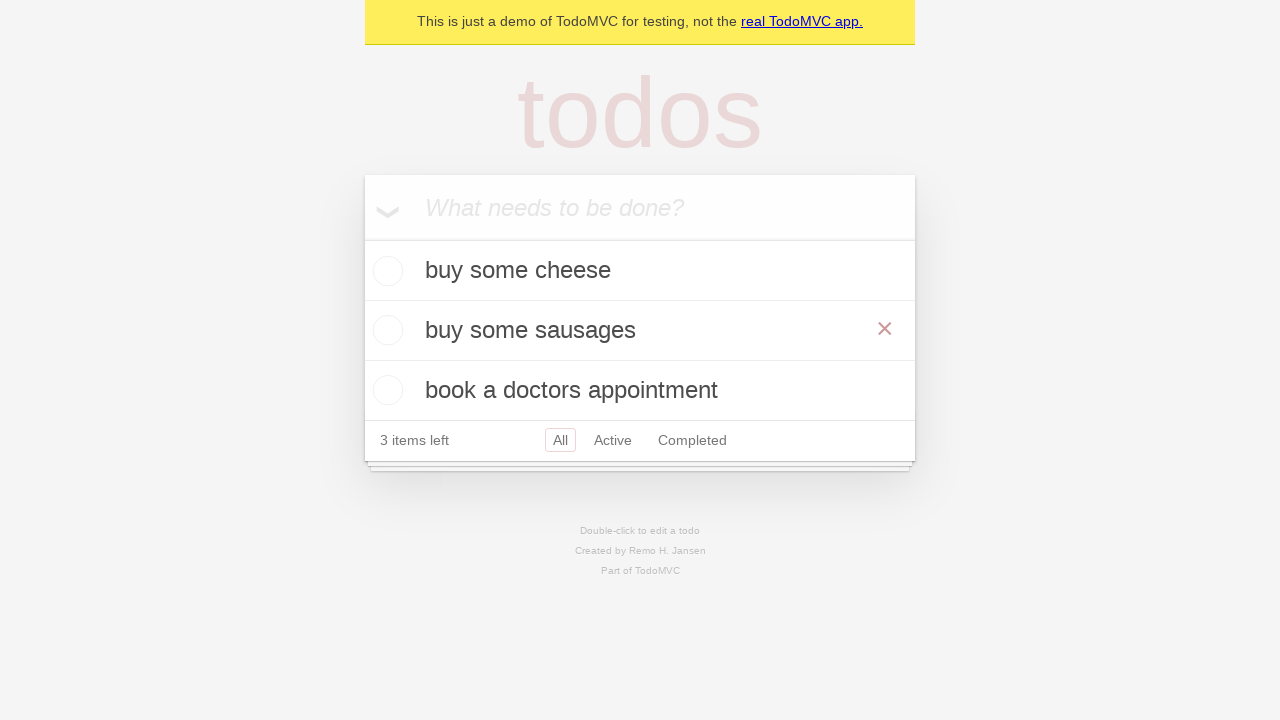

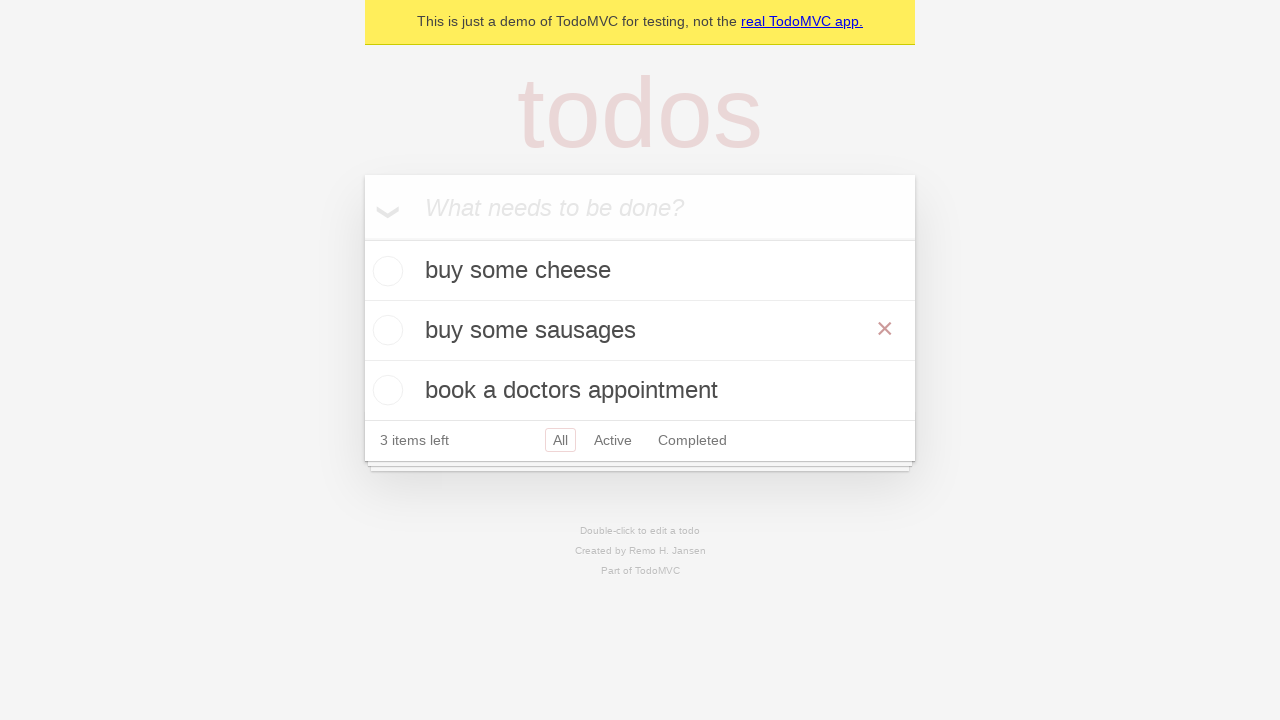